Tests a web form by entering text into a text box, clicking the submit button, and verifying that a success message is displayed.

Starting URL: https://www.selenium.dev/selenium/web/web-form.html

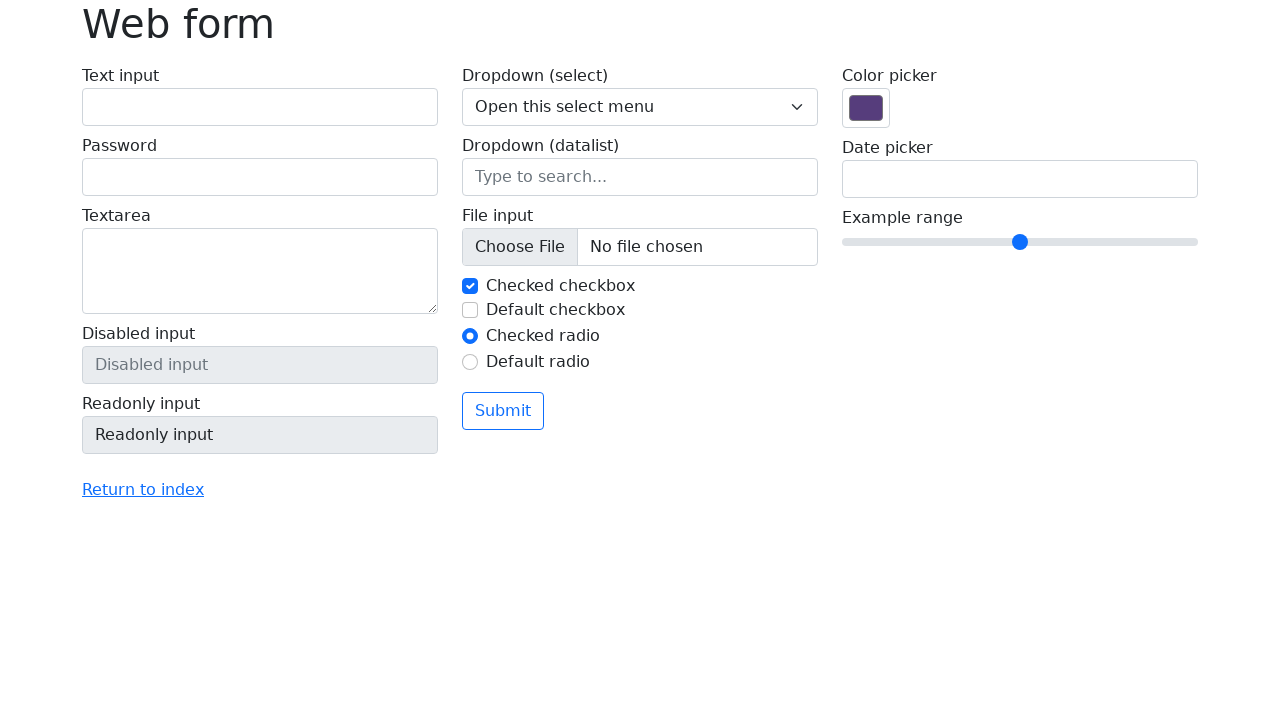

Navigated to web form page
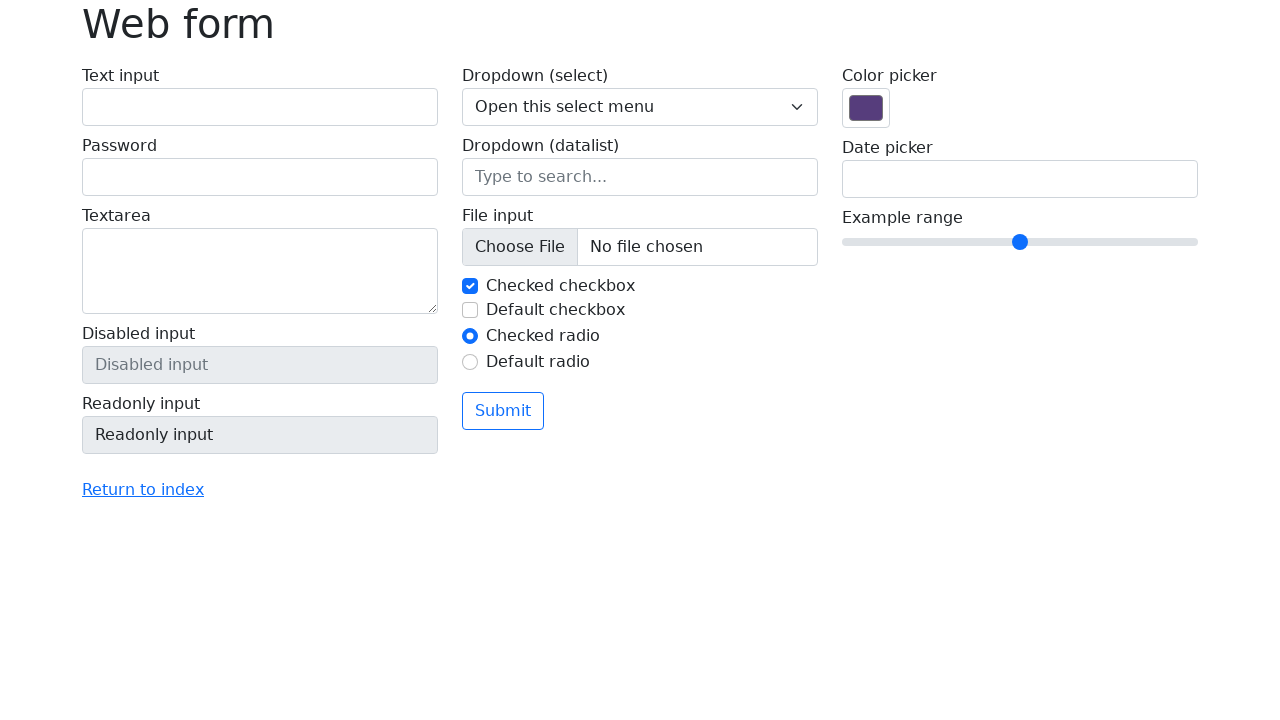

Verified page title is 'Web form'
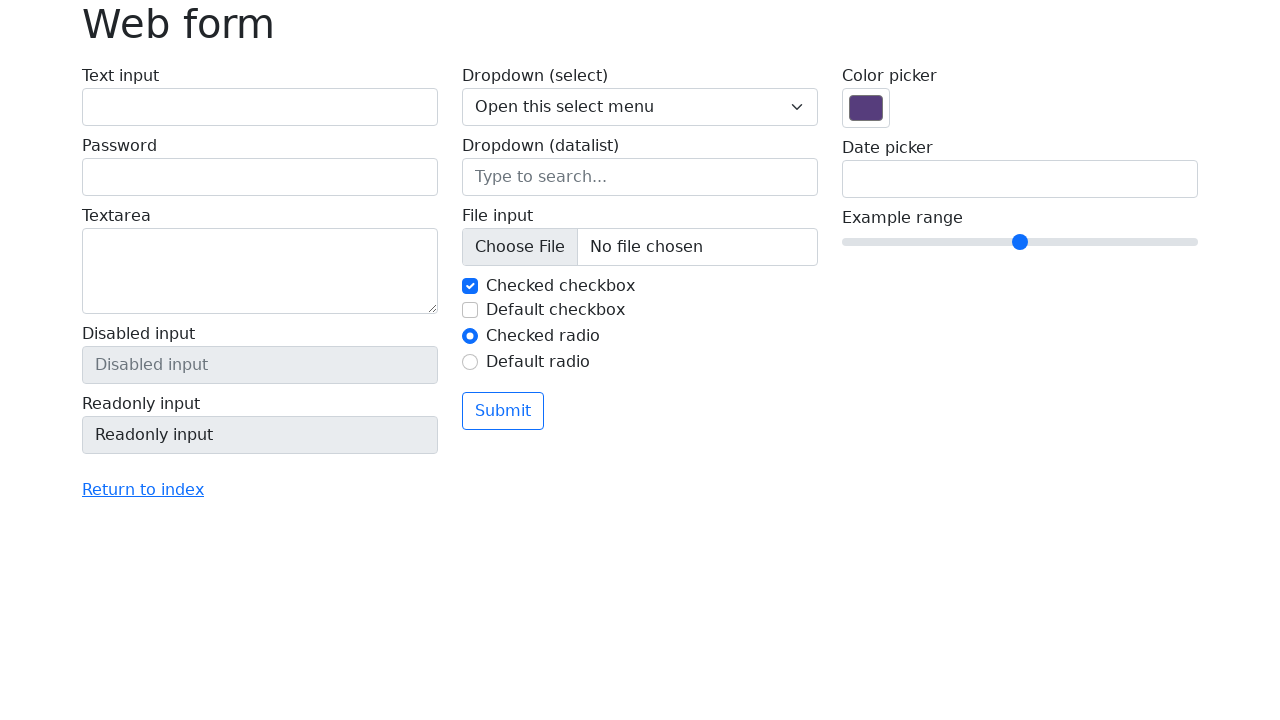

Filled text input with 'Selenium' on input[name='my-text']
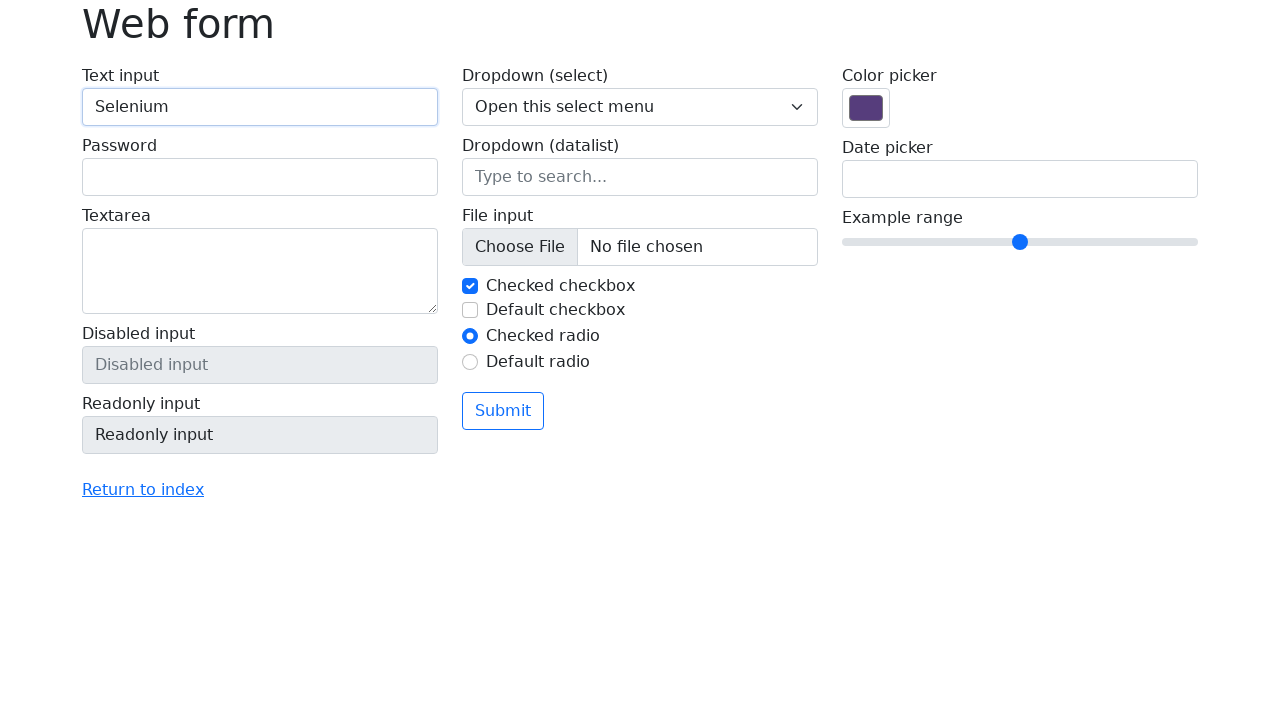

Clicked submit button at (503, 411) on button
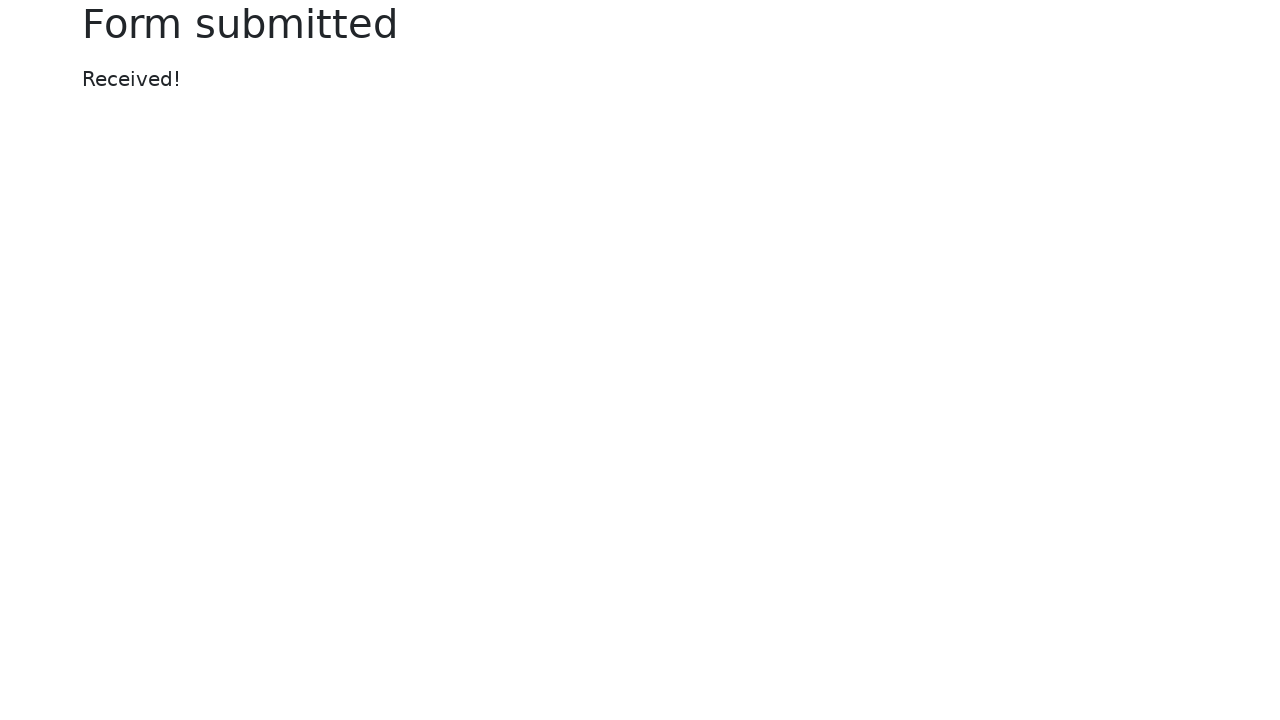

Success message element loaded
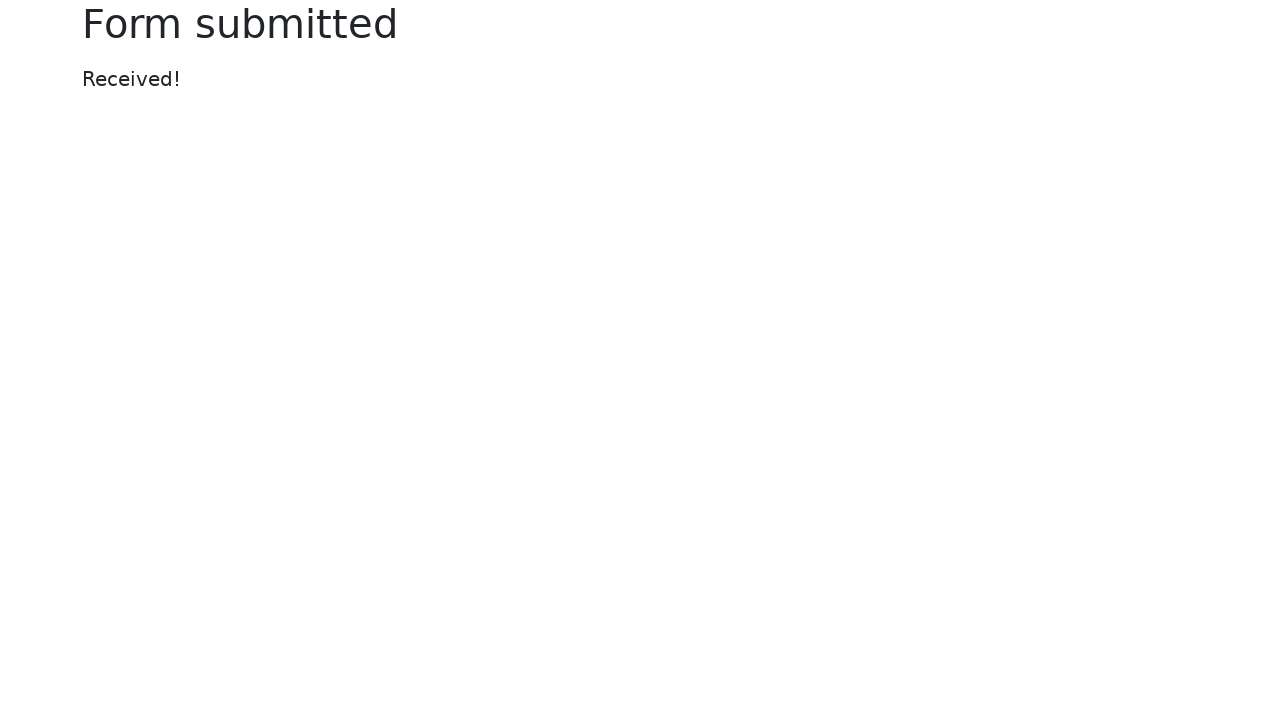

Verified success message displays 'Received!'
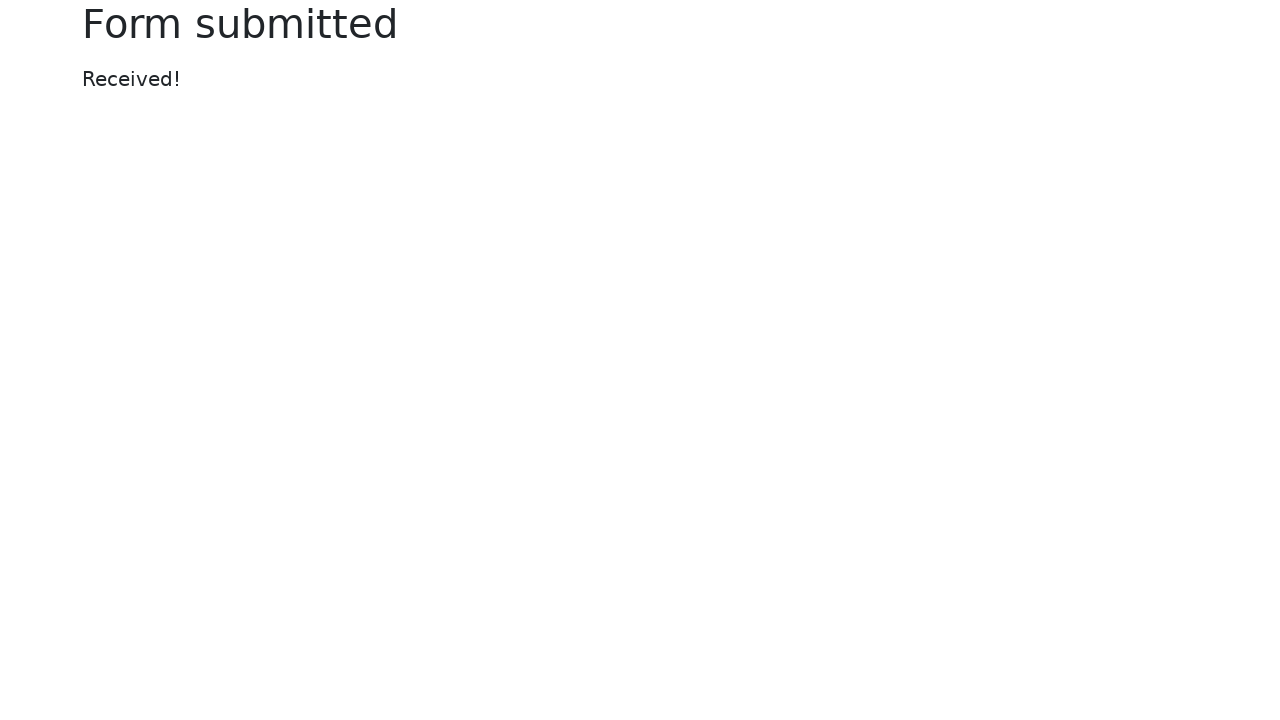

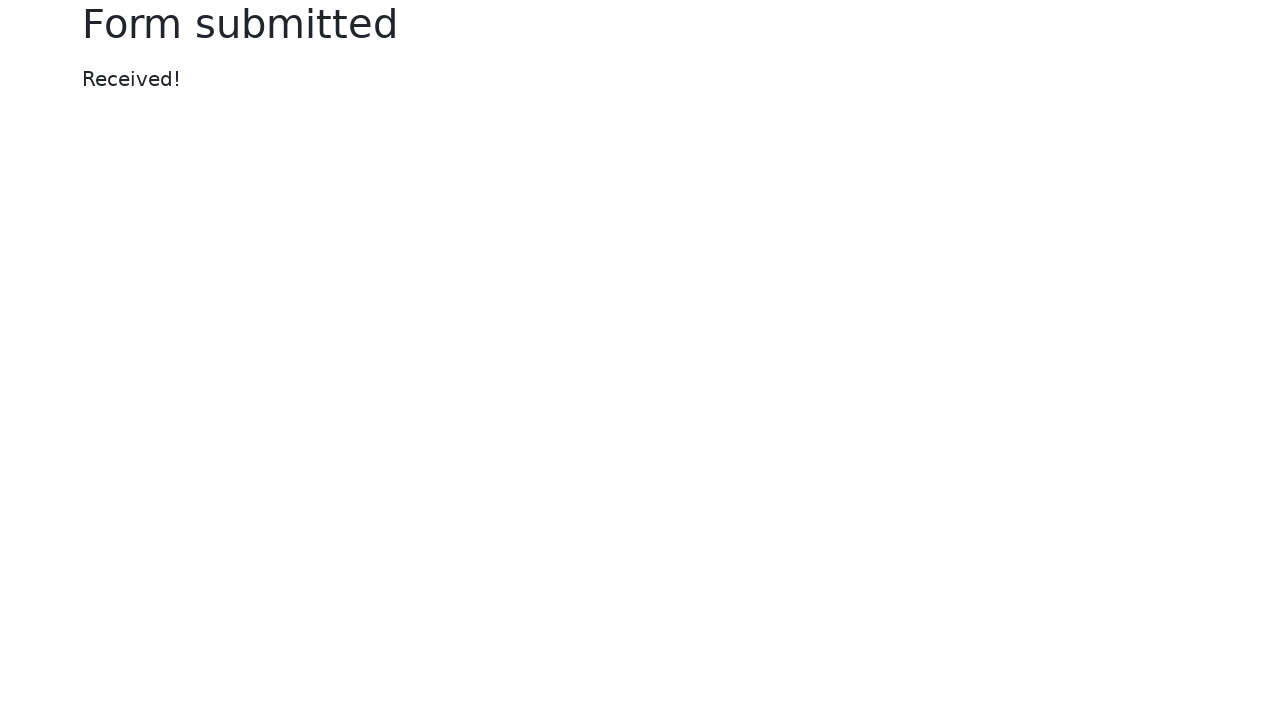